Tests login functionality with incorrect credentials to verify error message display

Starting URL: https://automationexercise.com/

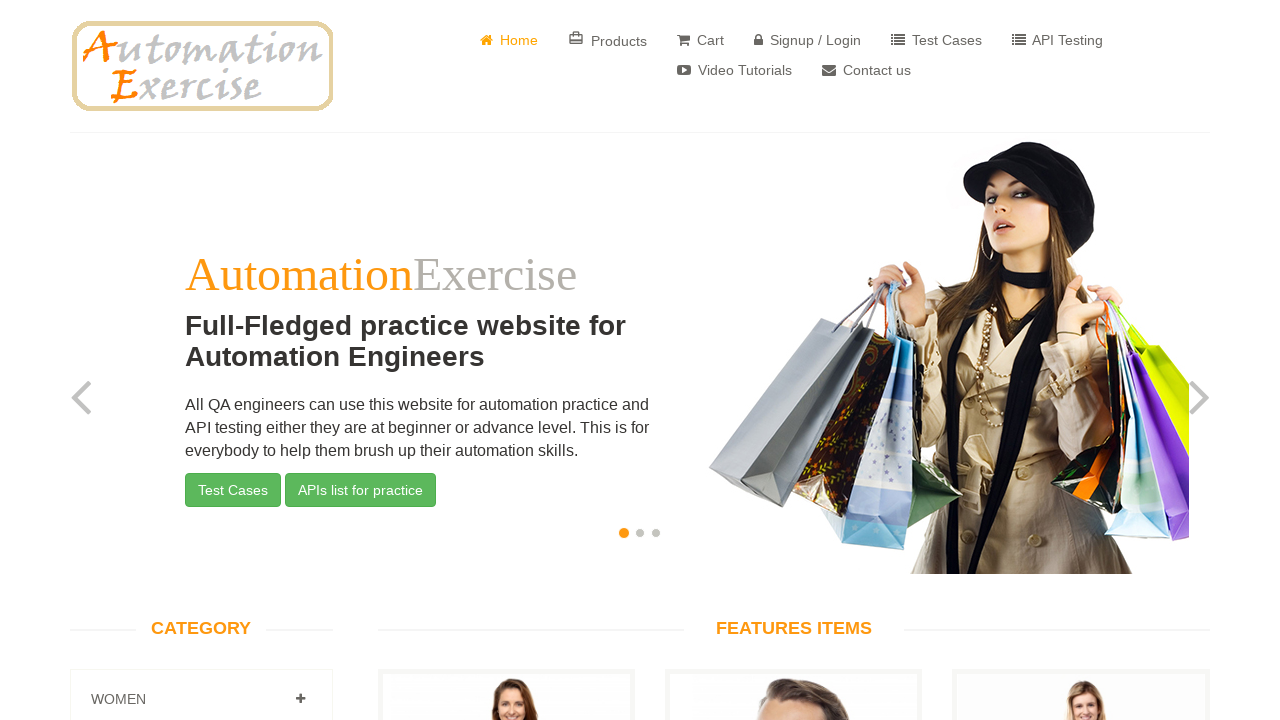

Clicked 'Signup / Login' button at (808, 40) on #header > div > div > div > div.col-sm-8 > div > ul > li:nth-child(4) > a
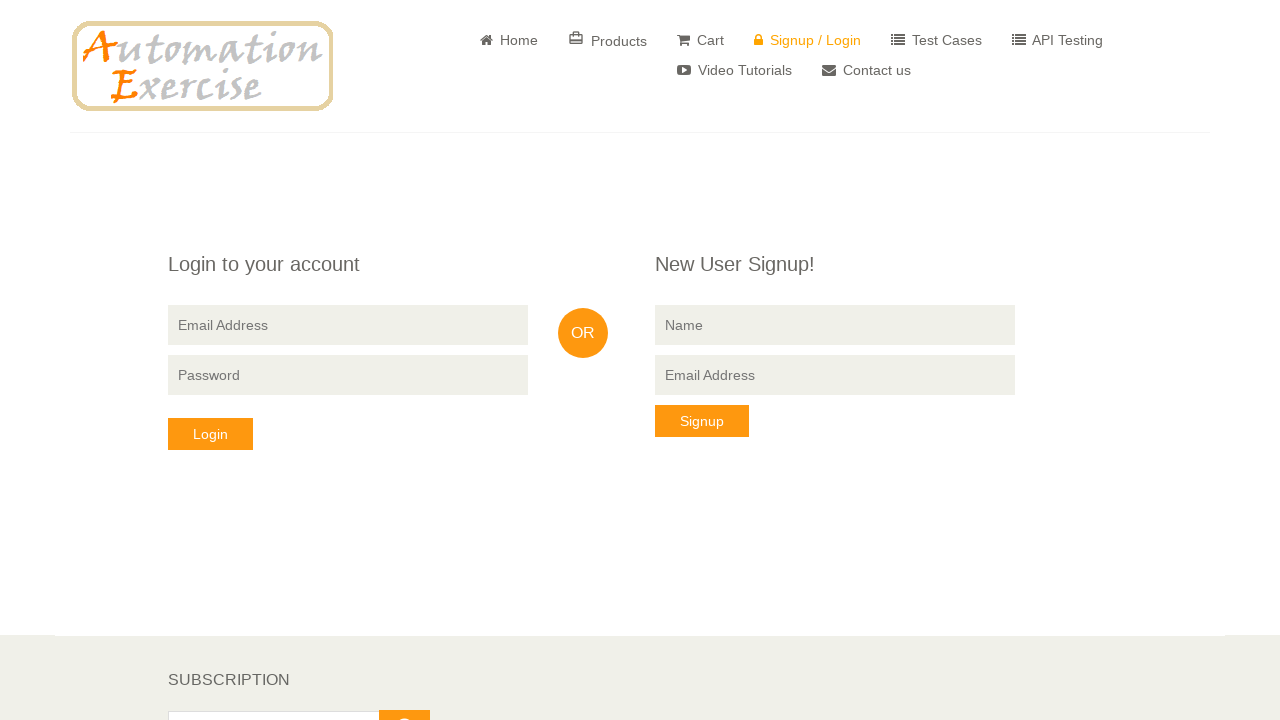

Login form became visible
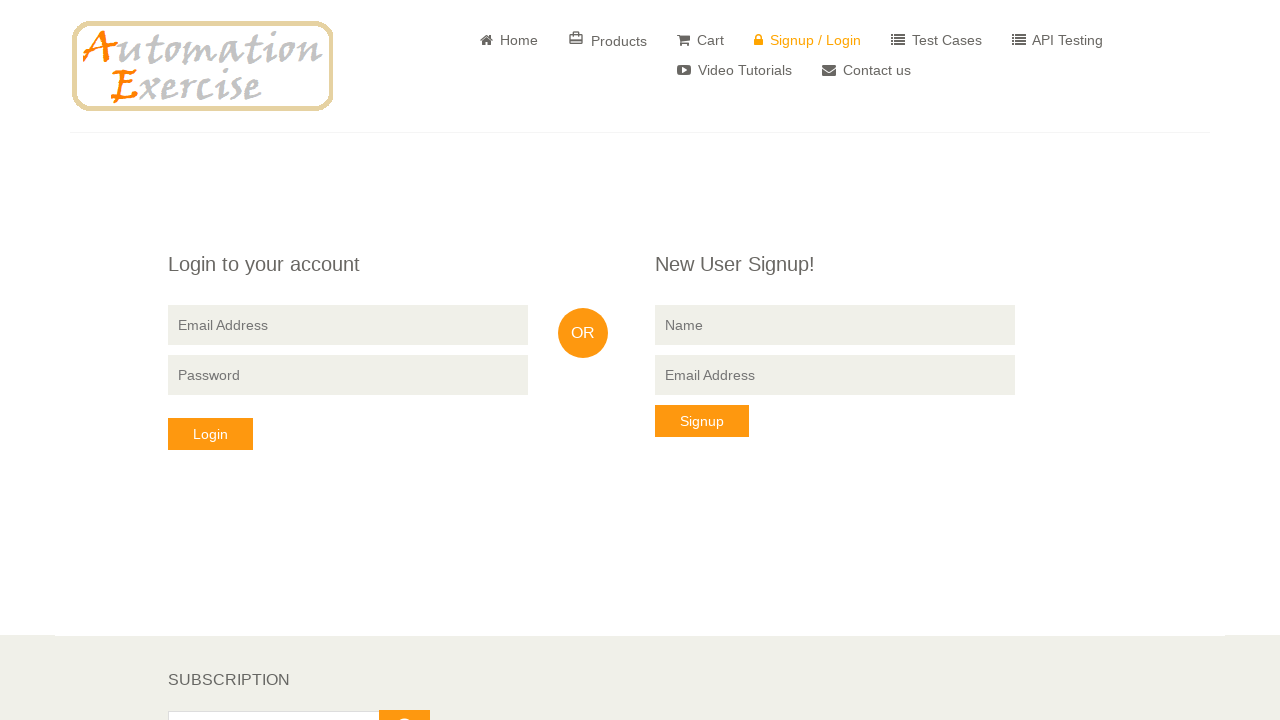

Entered incorrect email address 'testuser@invalid.com' on #form > div > div > div.col-sm-4.col-sm-offset-1 > div > form > input[type=email
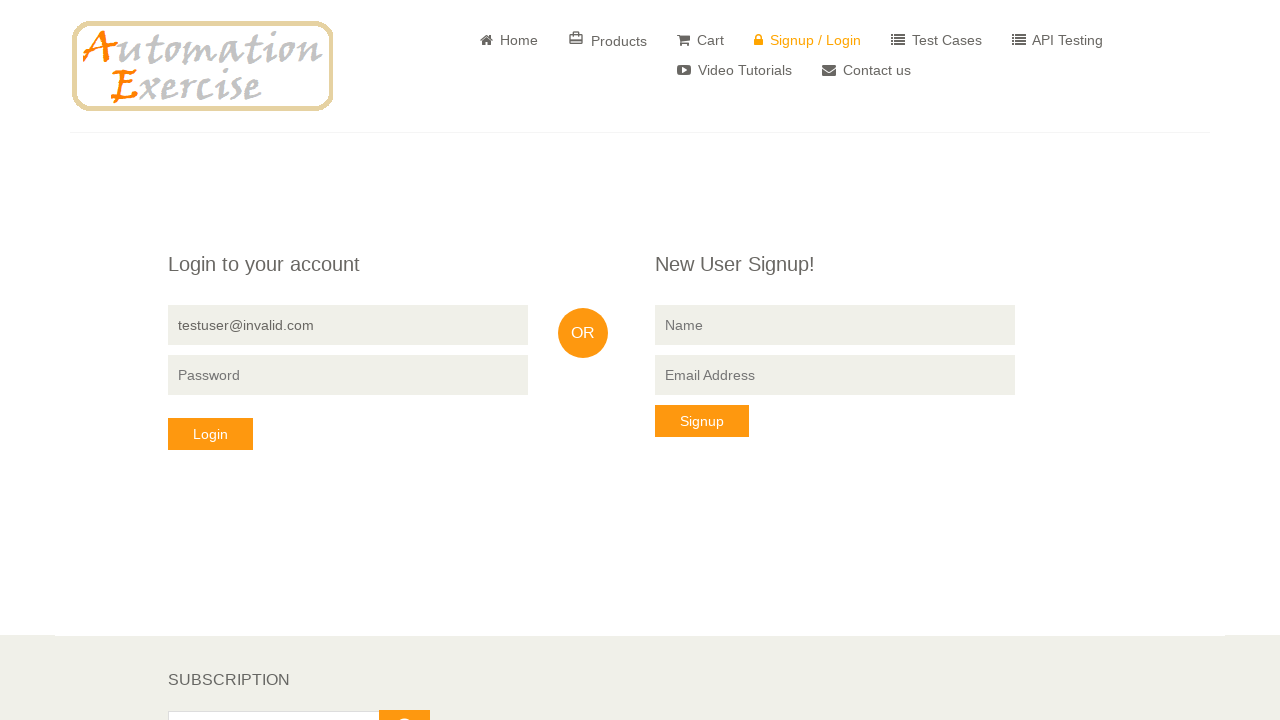

Entered password 'TestPass123!' on #form > div > div > div.col-sm-4.col-sm-offset-1 > div > form > input[type=passw
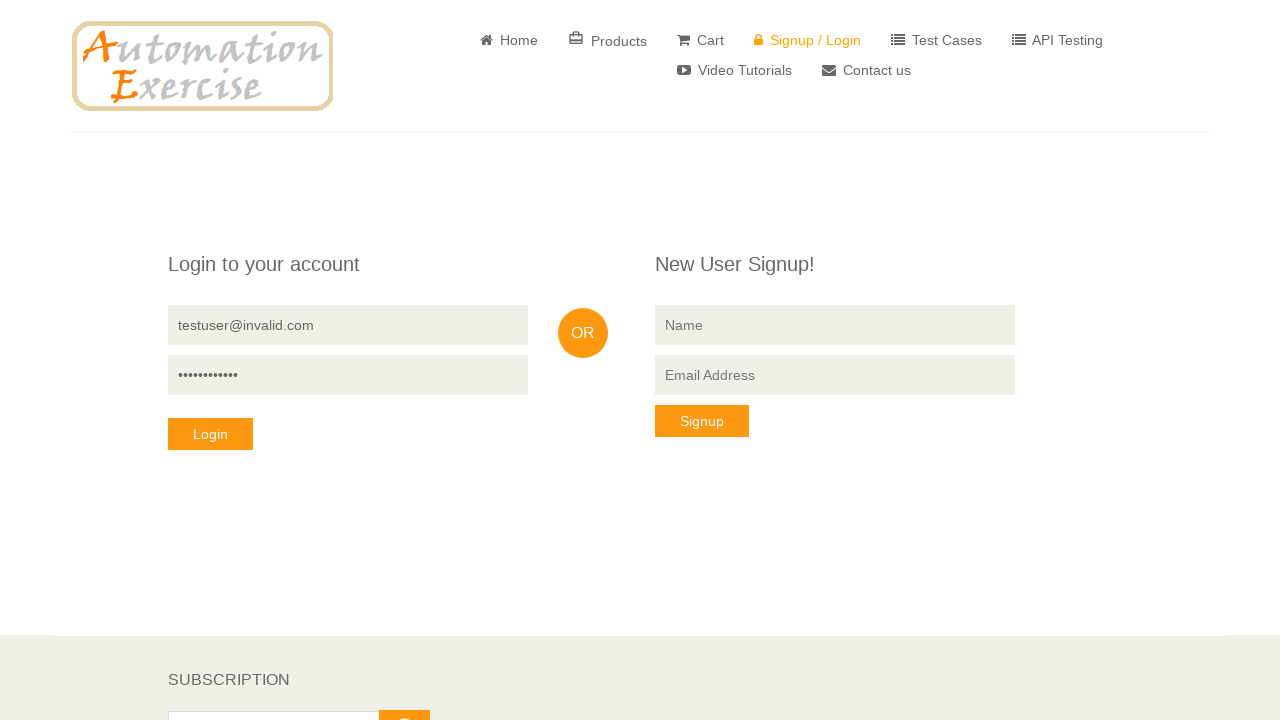

Clicked login button at (210, 434) on #form > div > div > div.col-sm-4.col-sm-offset-1 > div > form > button
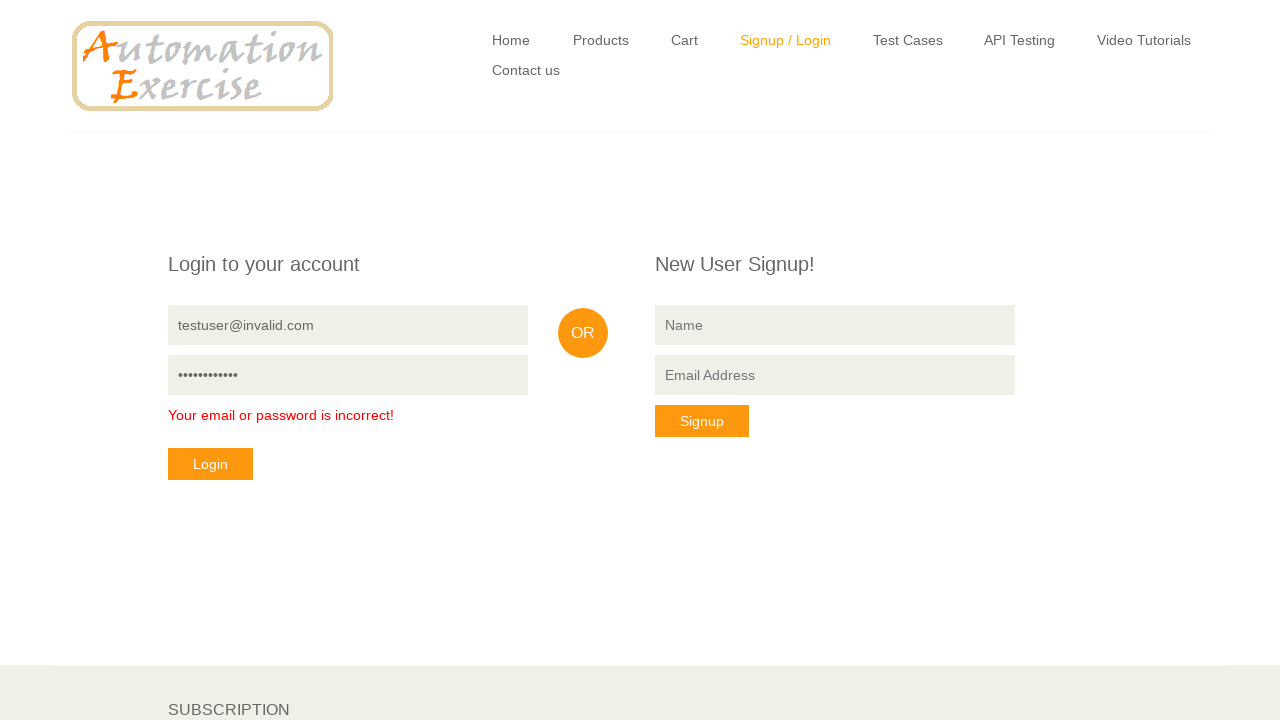

Error message appeared confirming login failed with incorrect credentials
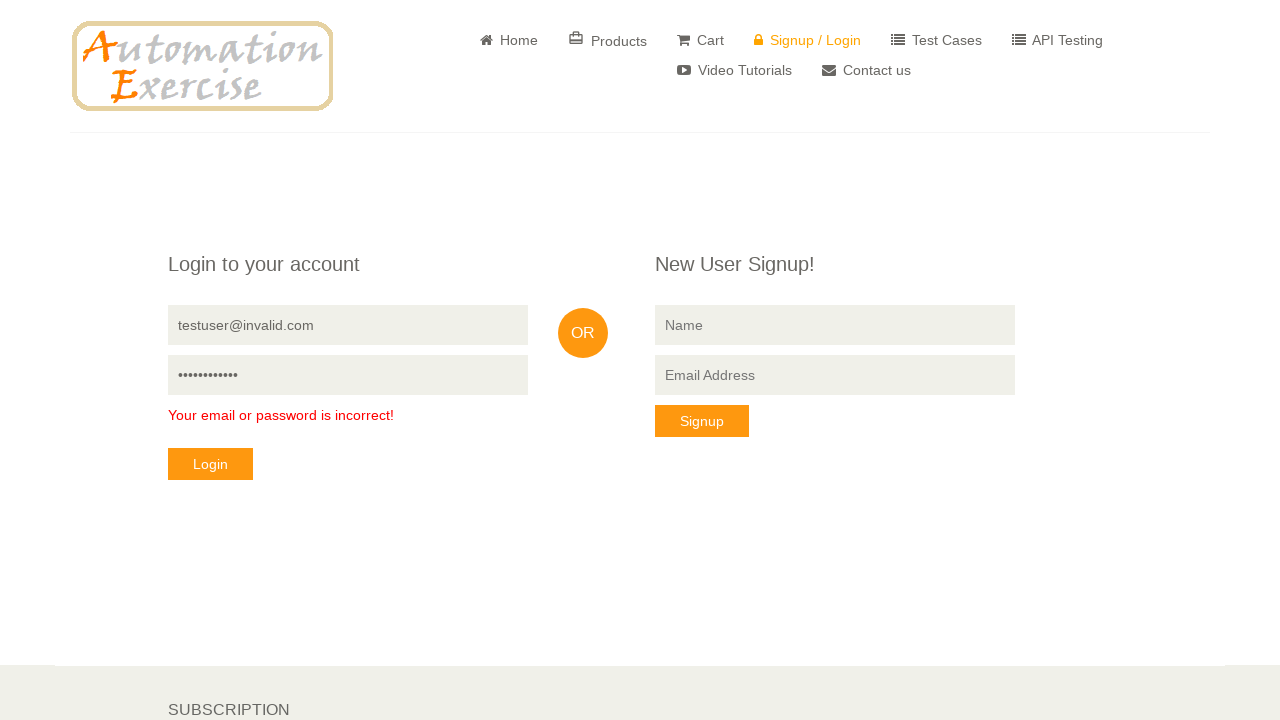

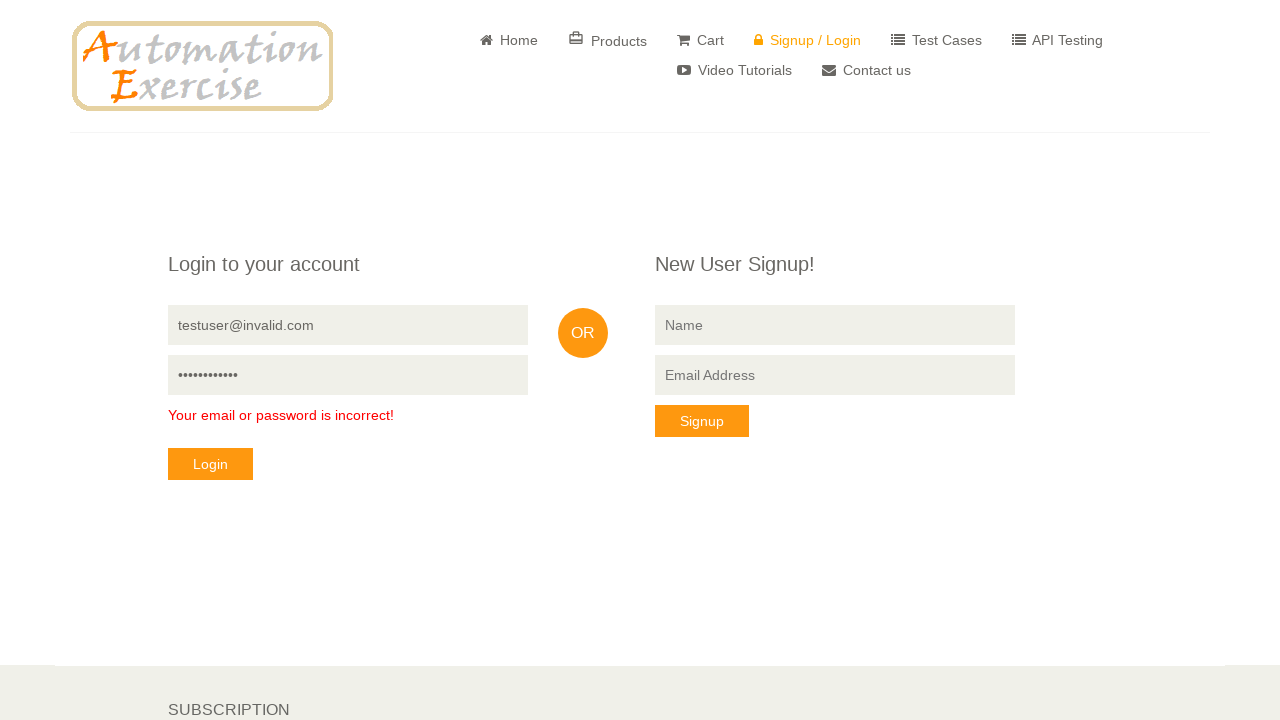